Navigates to OLX India website and ensures the page loads properly

Starting URL: https://www.olx.in/

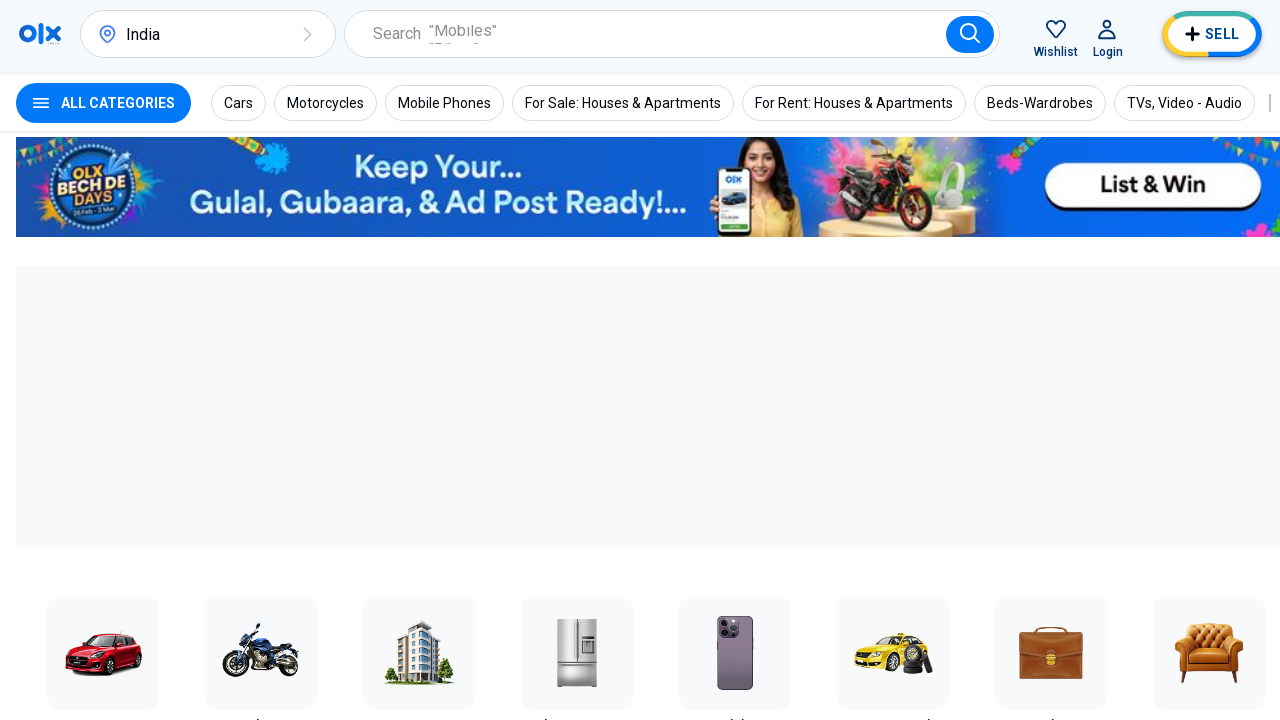

Waited for page to reach networkidle state
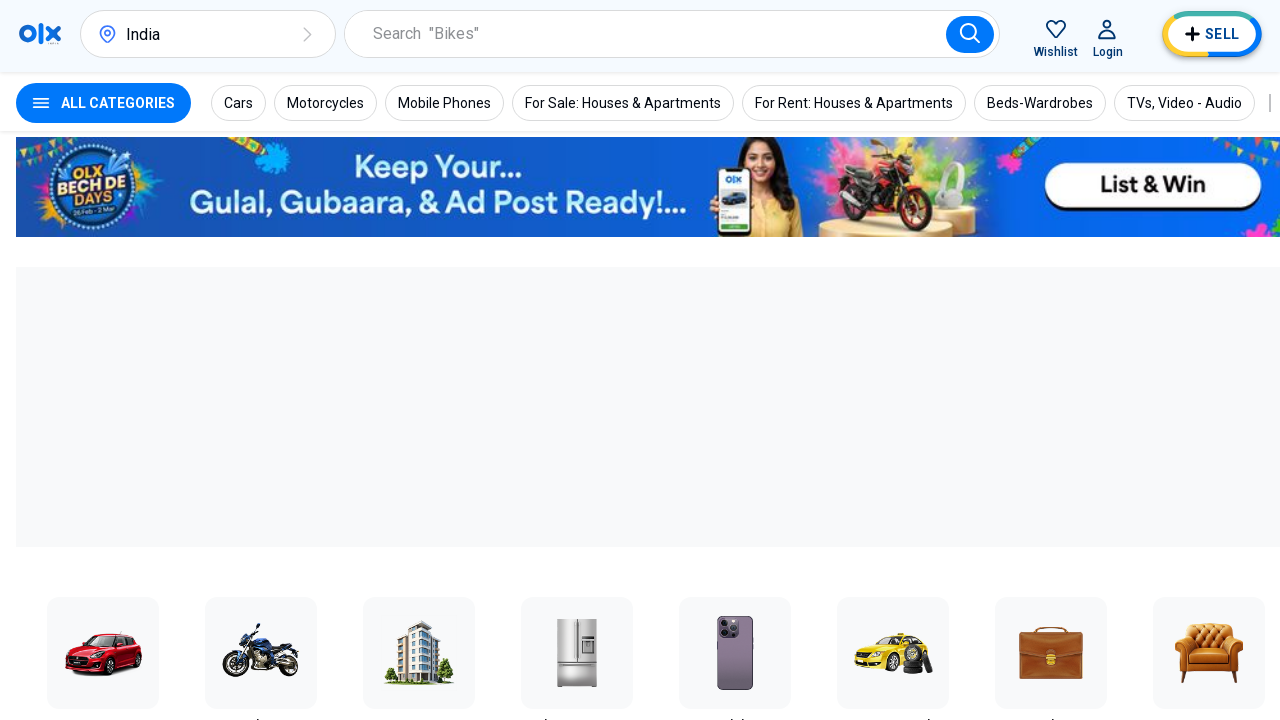

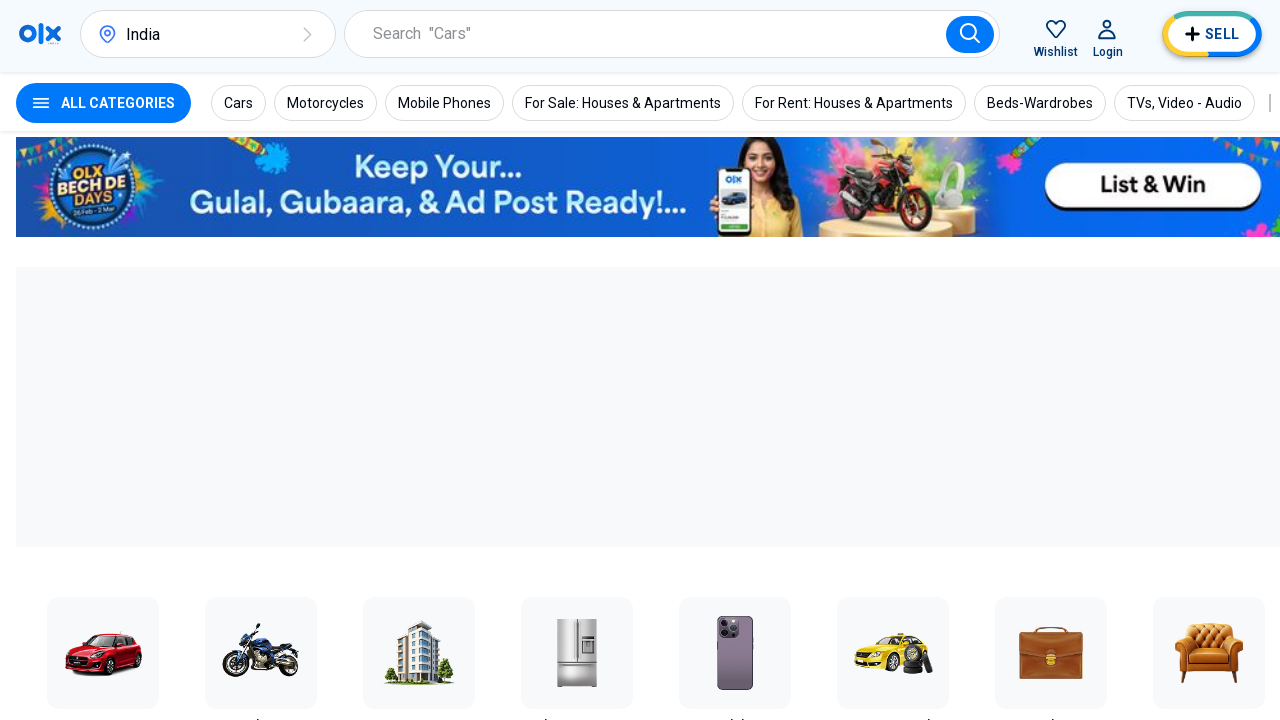